Tests table sorting by clicking the Email column header and verifying the column values are sorted in ascending order

Starting URL: http://the-internet.herokuapp.com/tables

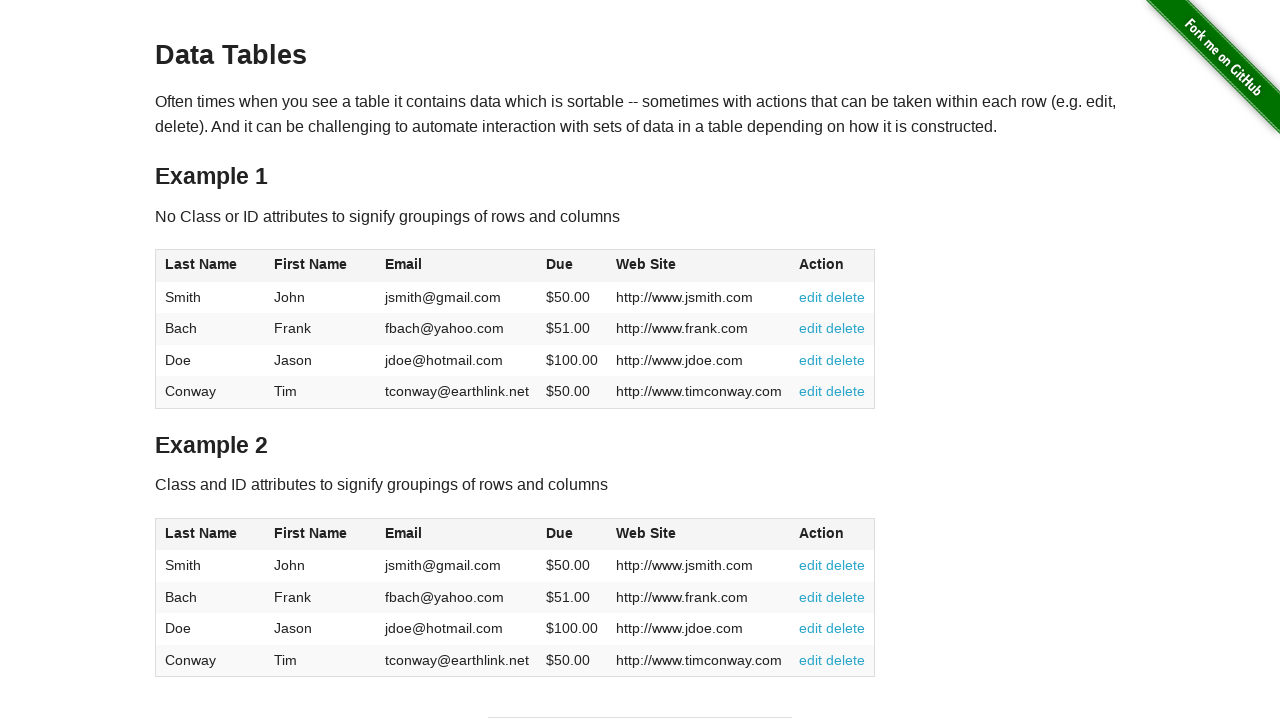

Clicked Email column header to sort table at (457, 266) on #table1 thead tr th:nth-of-type(3)
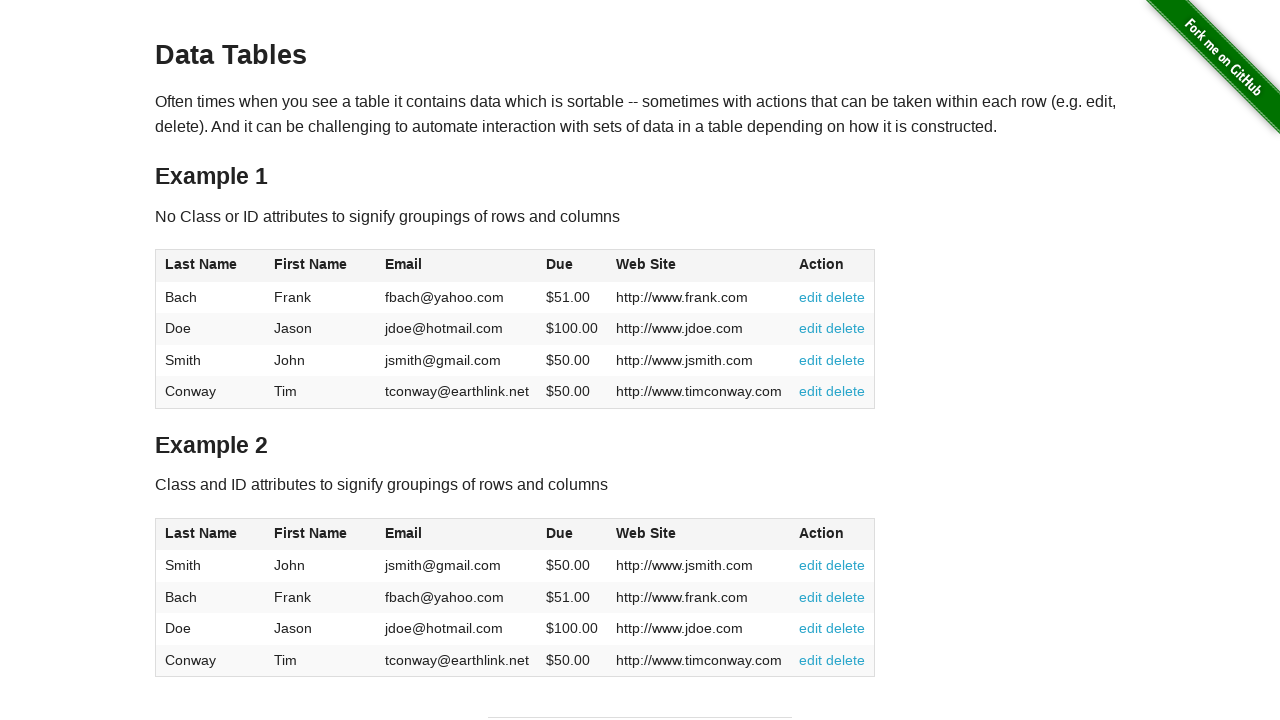

Table sorted and Email column verified to be in ascending order
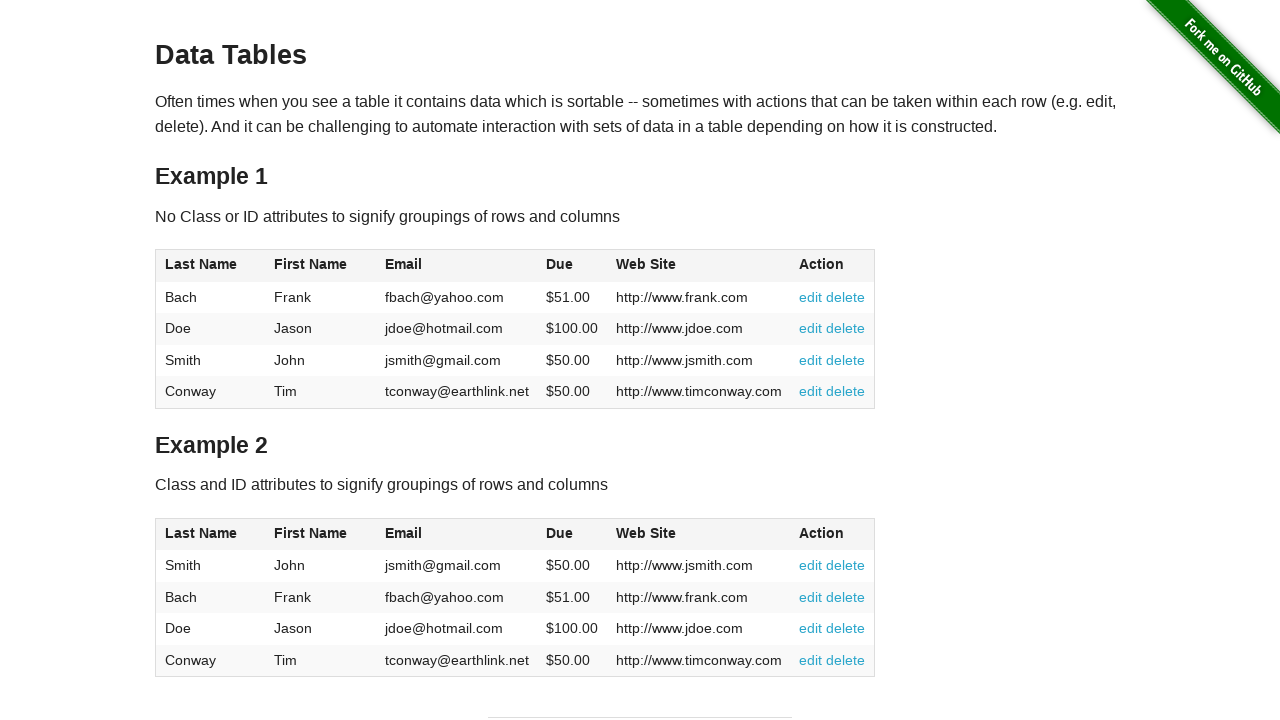

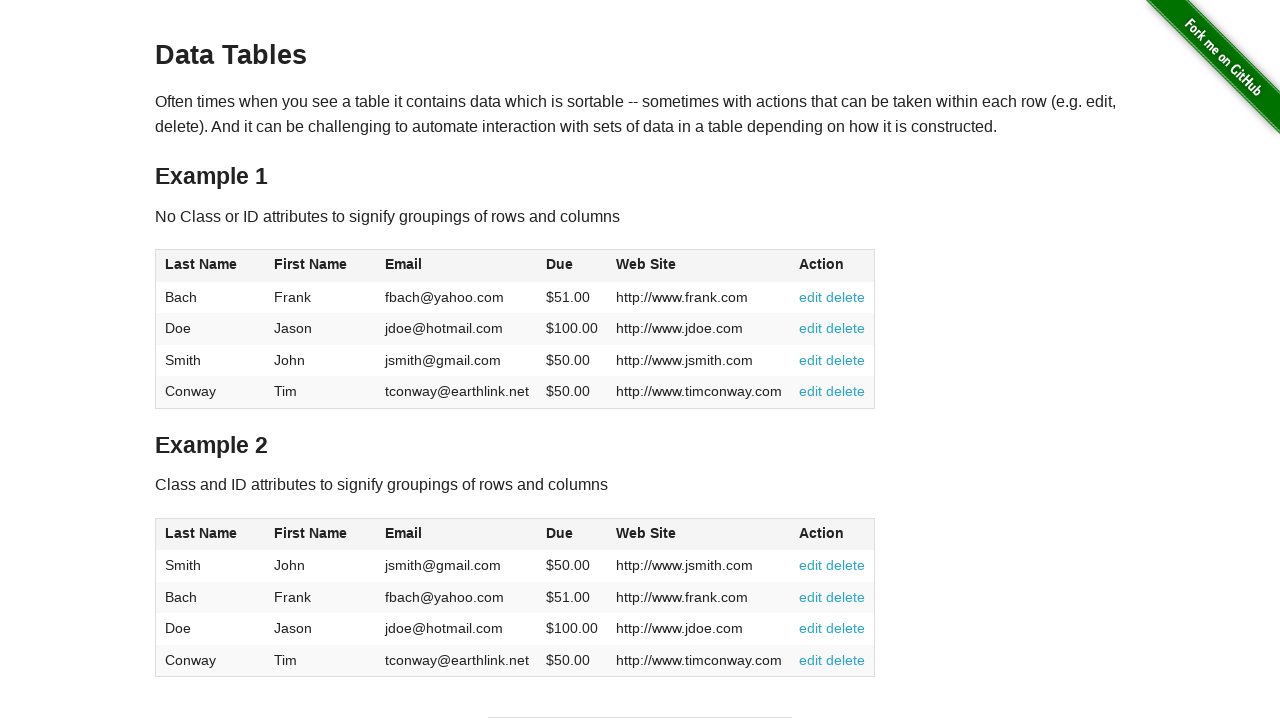